Tests marking all items as completed using the toggle all checkbox

Starting URL: https://demo.playwright.dev/todomvc

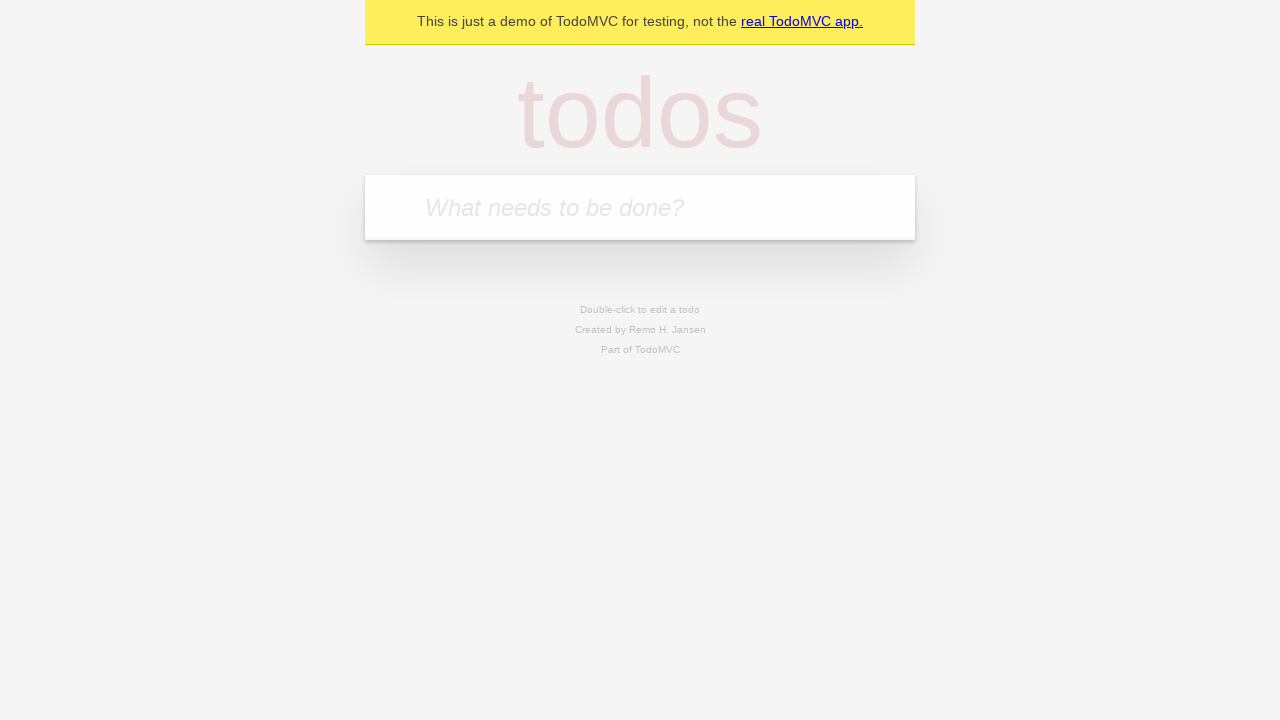

Filled todo input with 'buy some cheese' on internal:attr=[placeholder="What needs to be done?"i]
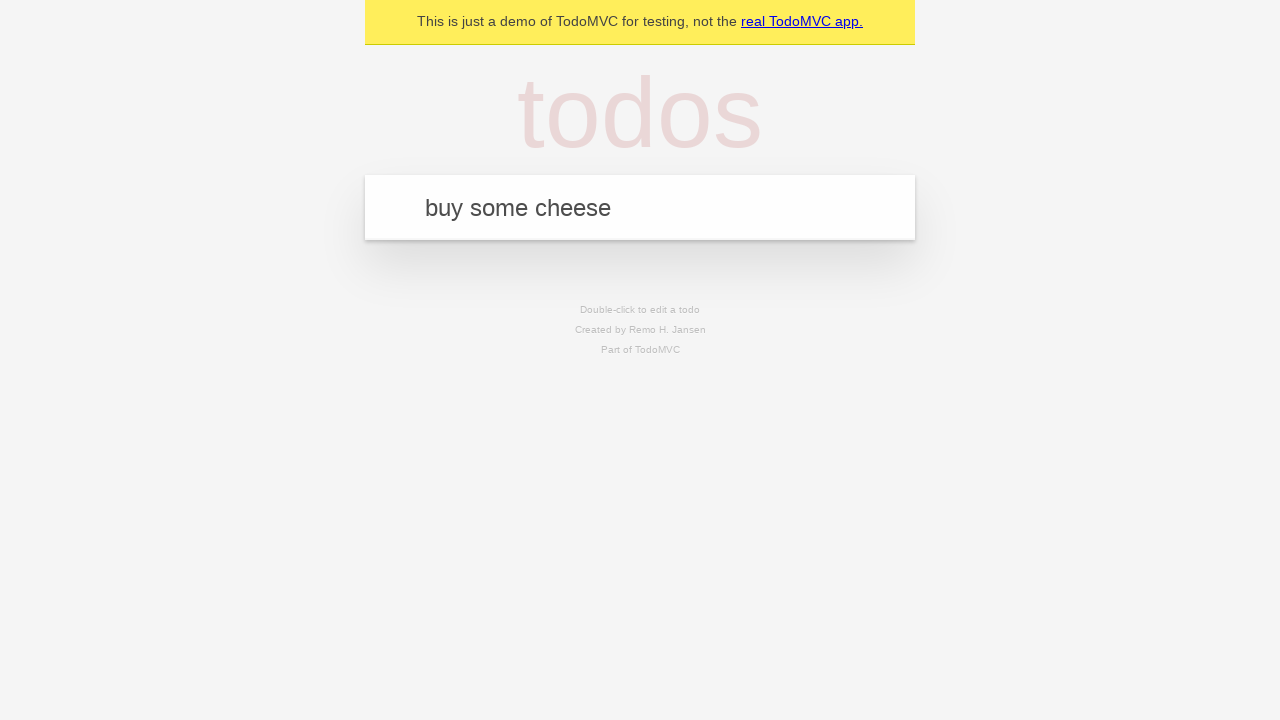

Pressed Enter to add first todo on internal:attr=[placeholder="What needs to be done?"i]
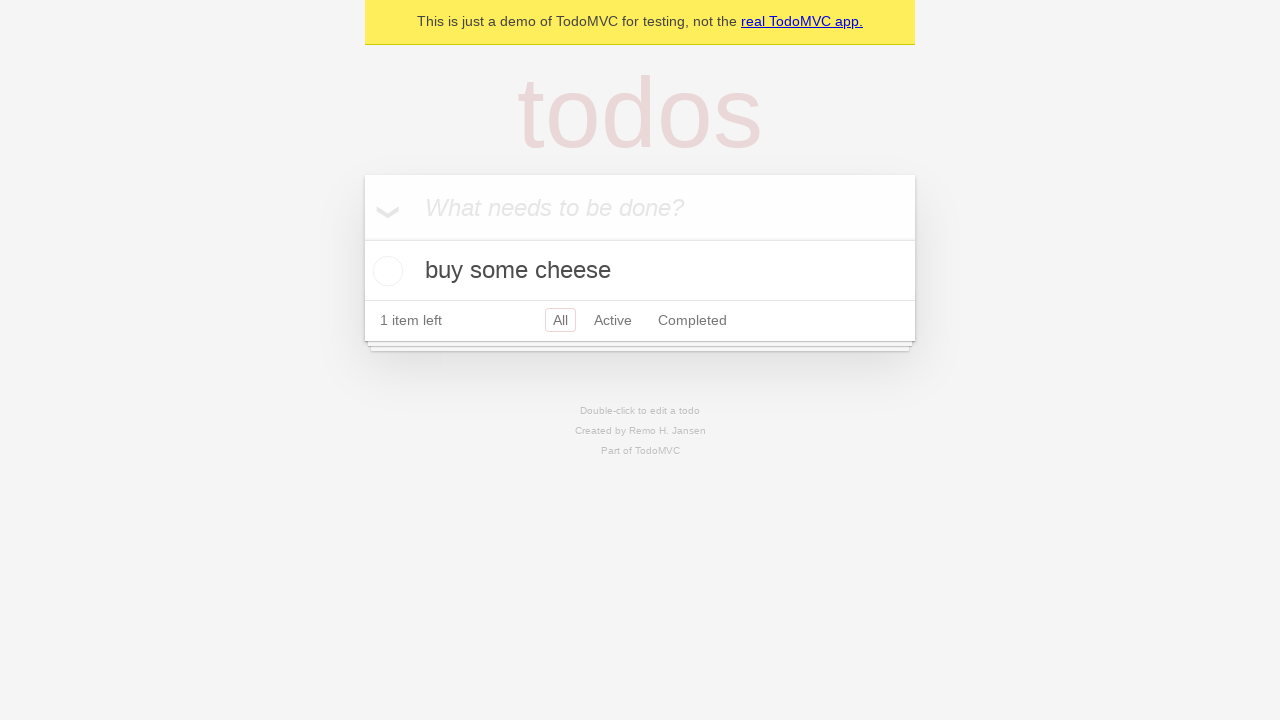

Filled todo input with 'feed the cat' on internal:attr=[placeholder="What needs to be done?"i]
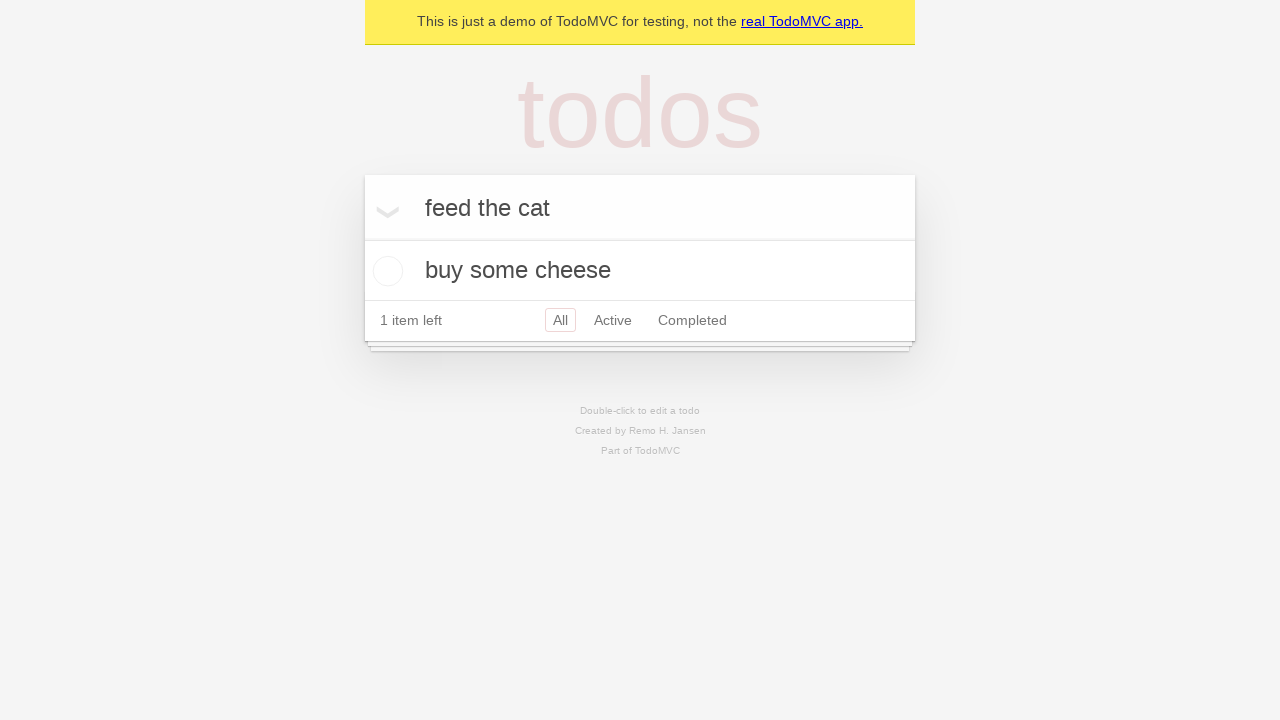

Pressed Enter to add second todo on internal:attr=[placeholder="What needs to be done?"i]
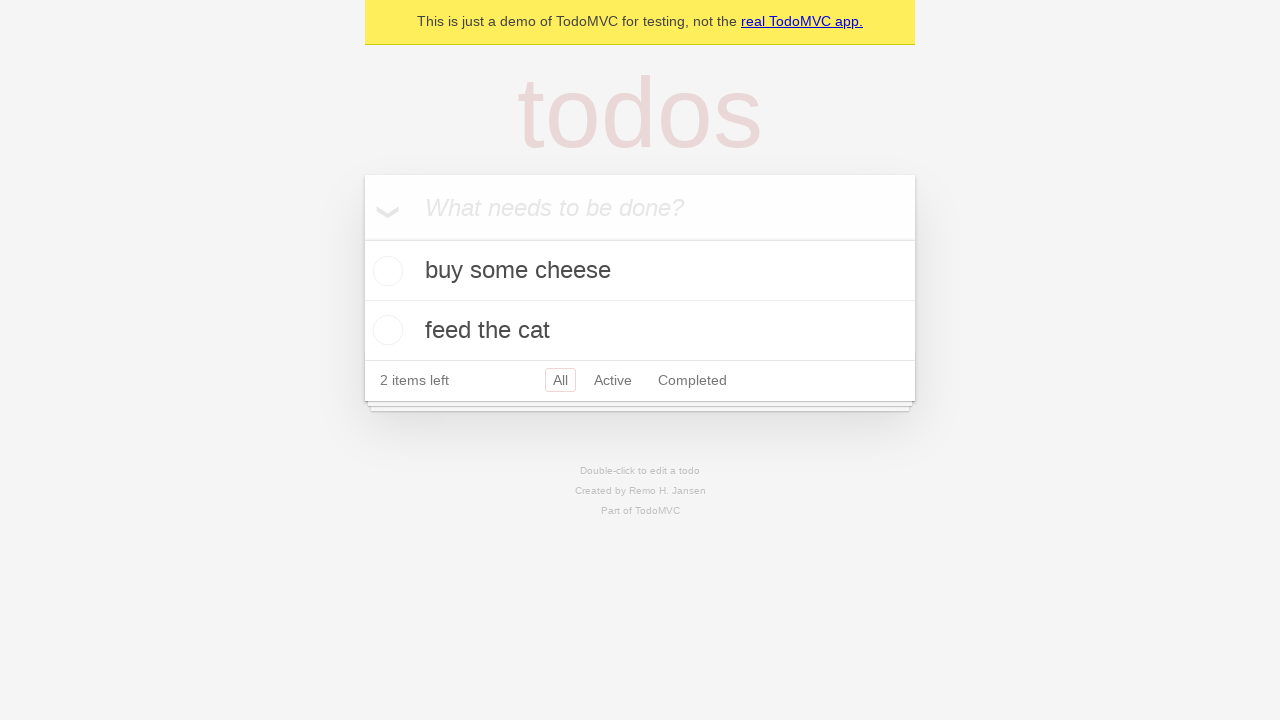

Filled todo input with 'book a doctors appointment' on internal:attr=[placeholder="What needs to be done?"i]
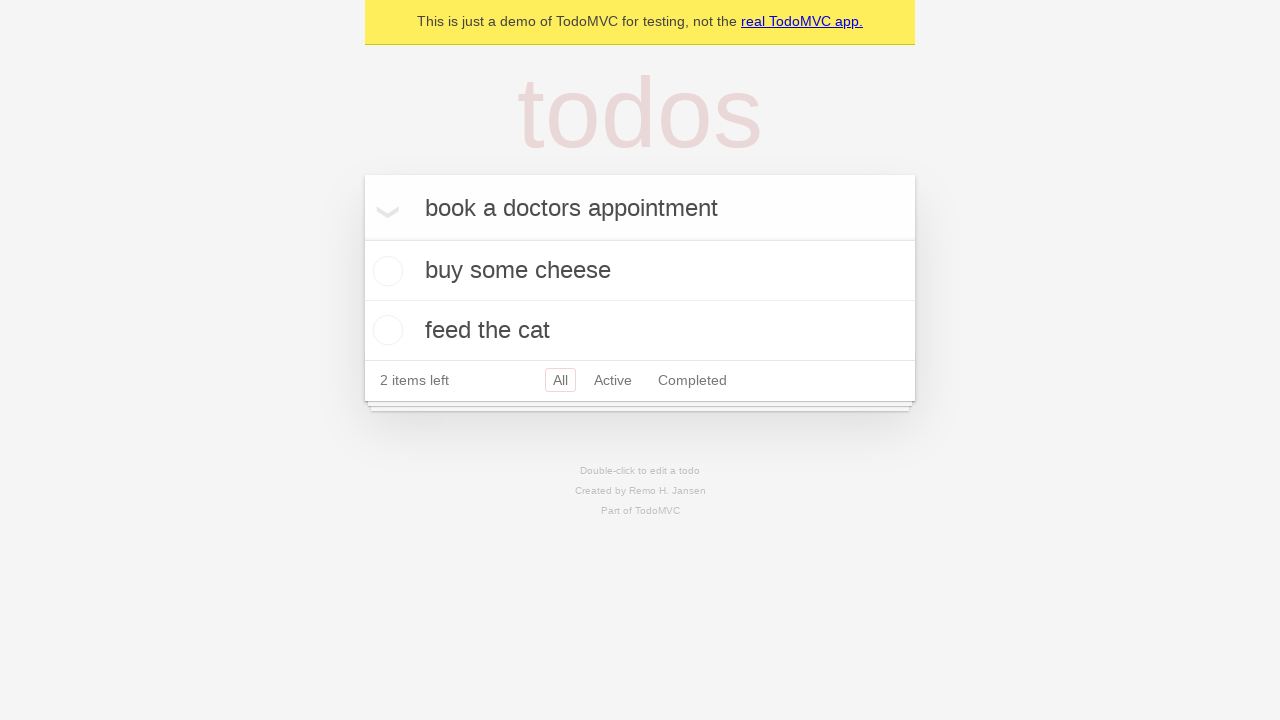

Pressed Enter to add third todo on internal:attr=[placeholder="What needs to be done?"i]
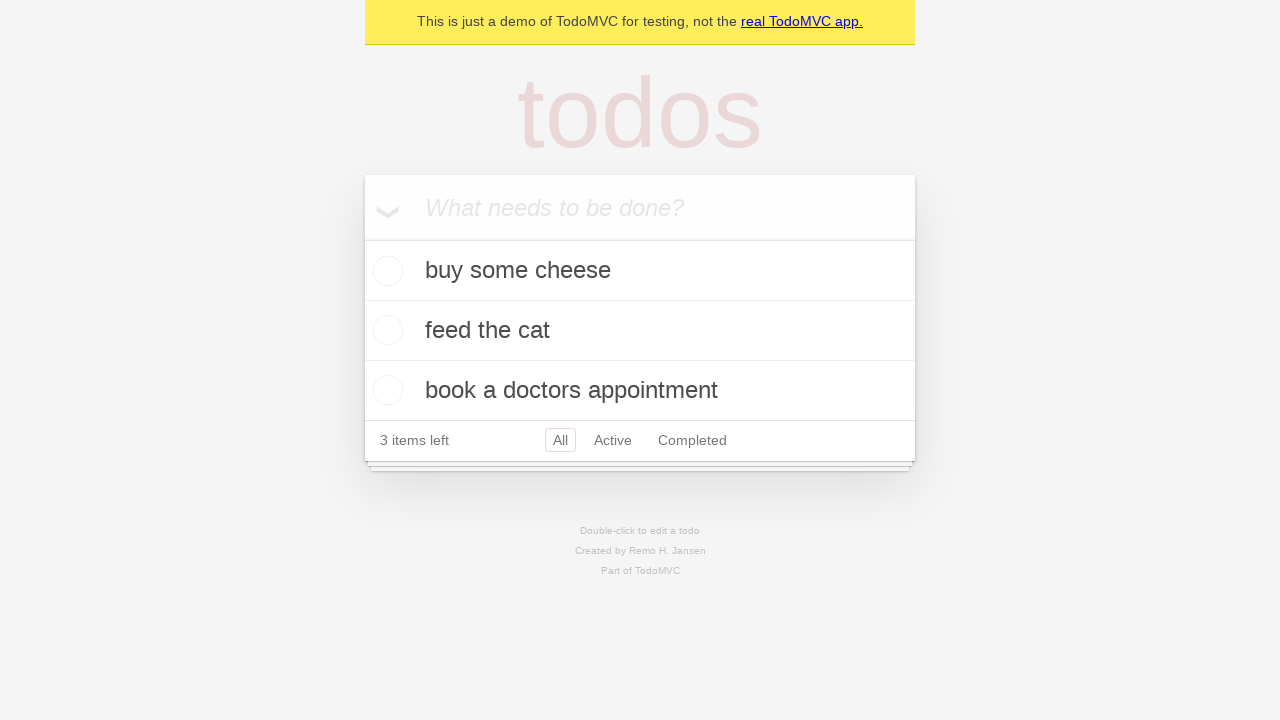

Waited for third todo item to load
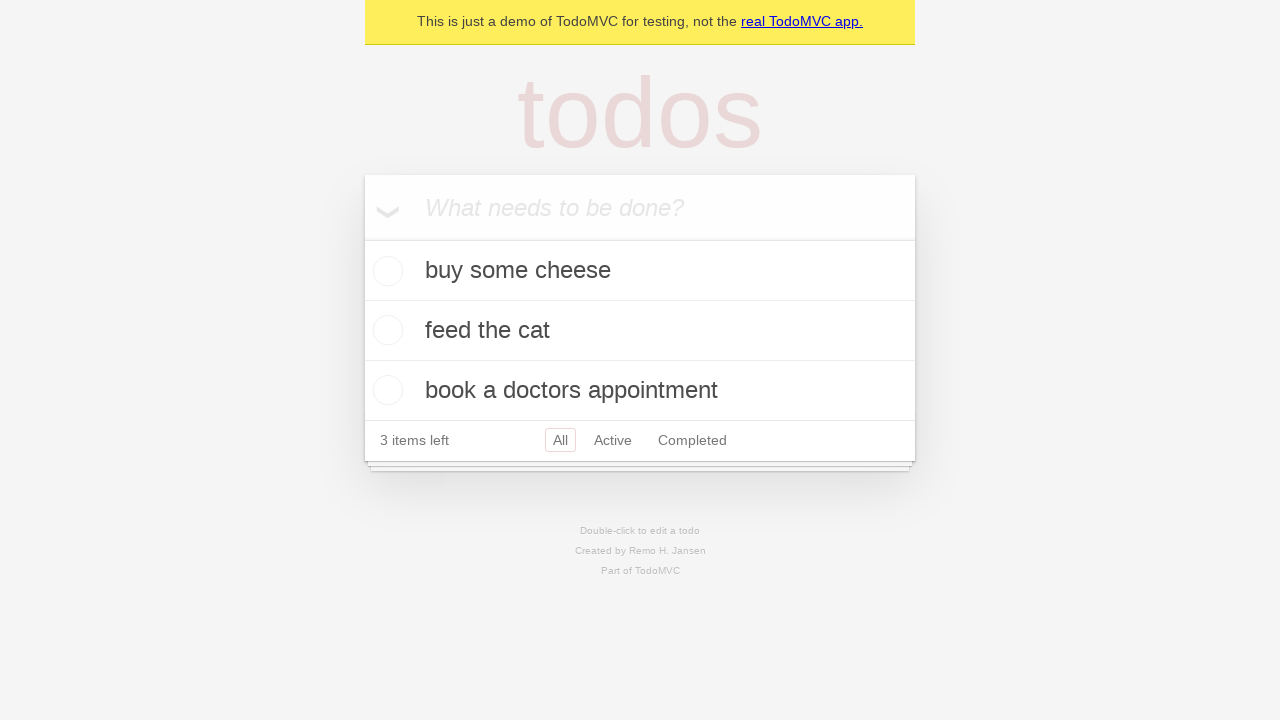

Clicked 'Mark all as complete' checkbox to mark all items as completed at (362, 238) on internal:label="Mark all as complete"i
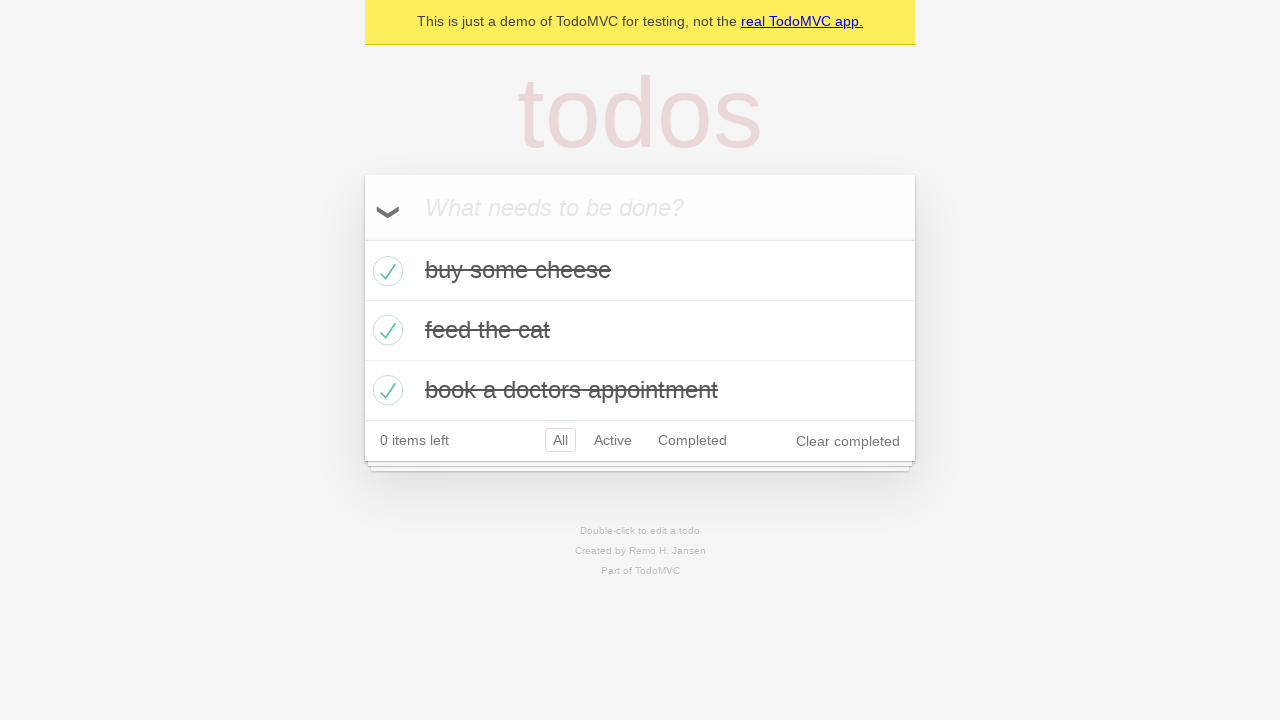

Waited for all todo items to show completed state
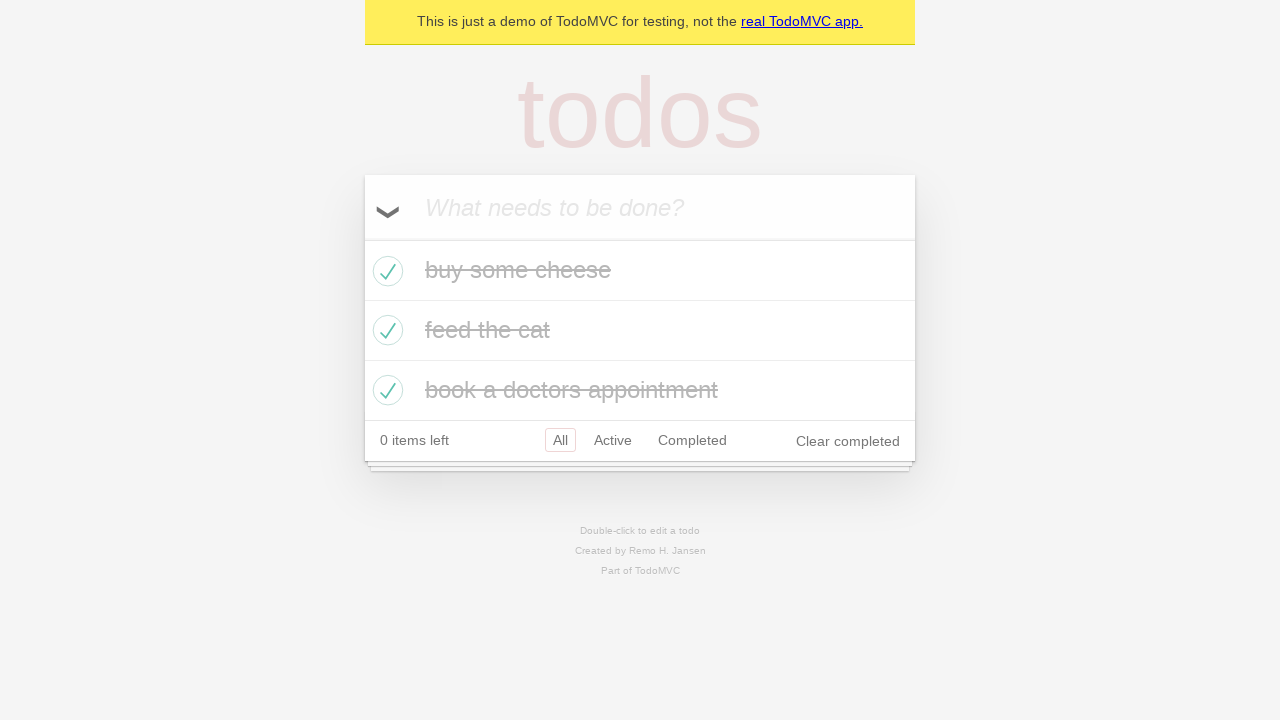

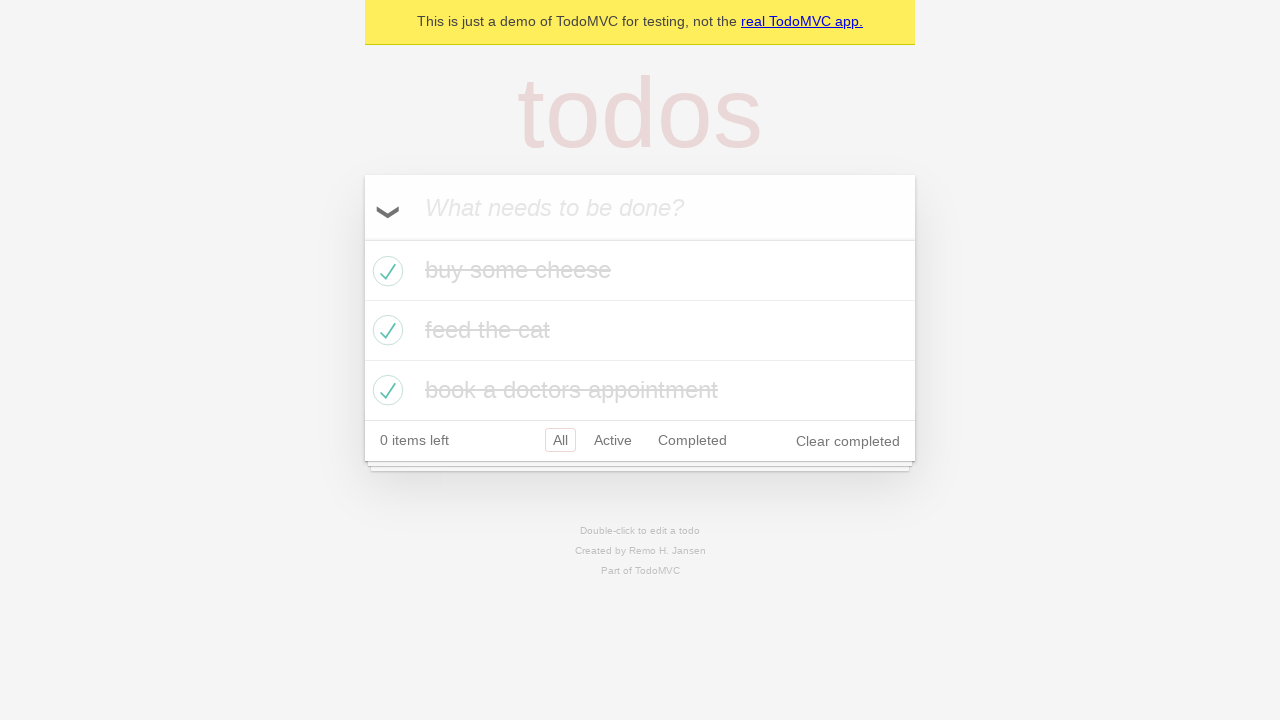